Tests the add/remove elements functionality by clicking the "Add Element" button 5 times and verifying that Delete buttons are created

Starting URL: http://the-internet.herokuapp.com/add_remove_elements/

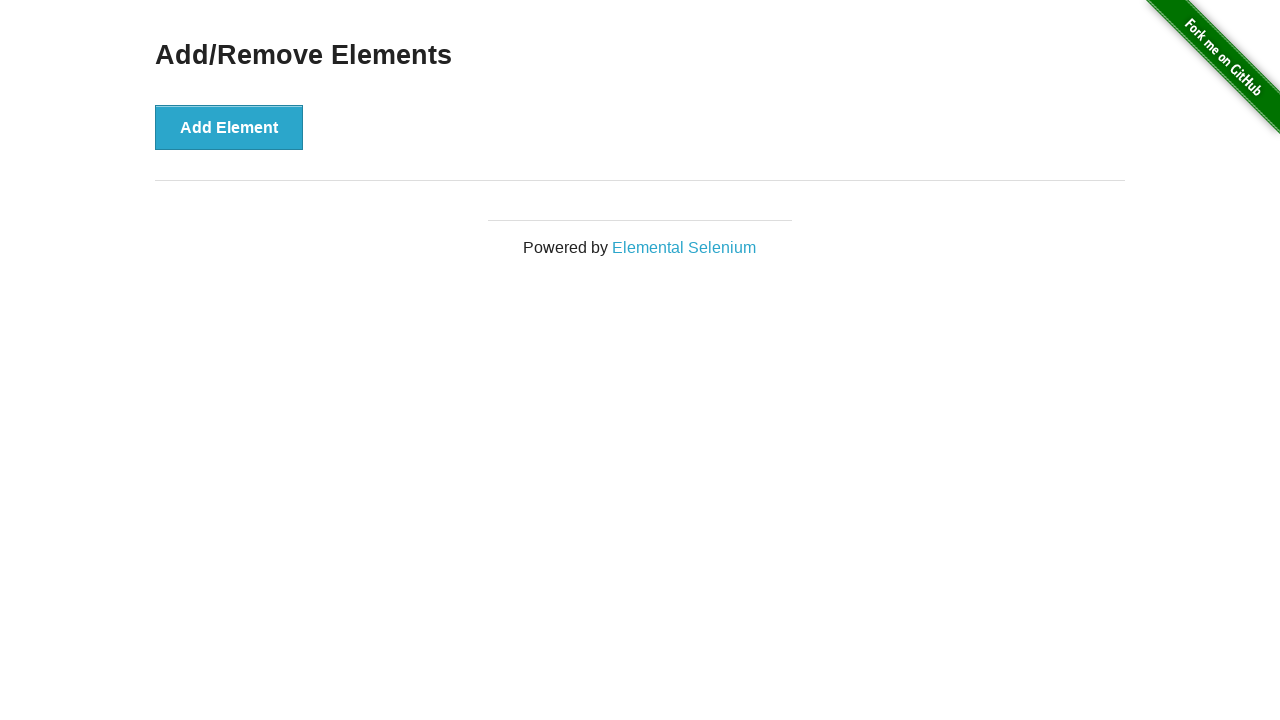

Clicked 'Add Element' button (iteration 1 of 5) at (229, 127) on xpath=//button[text()="Add Element"]
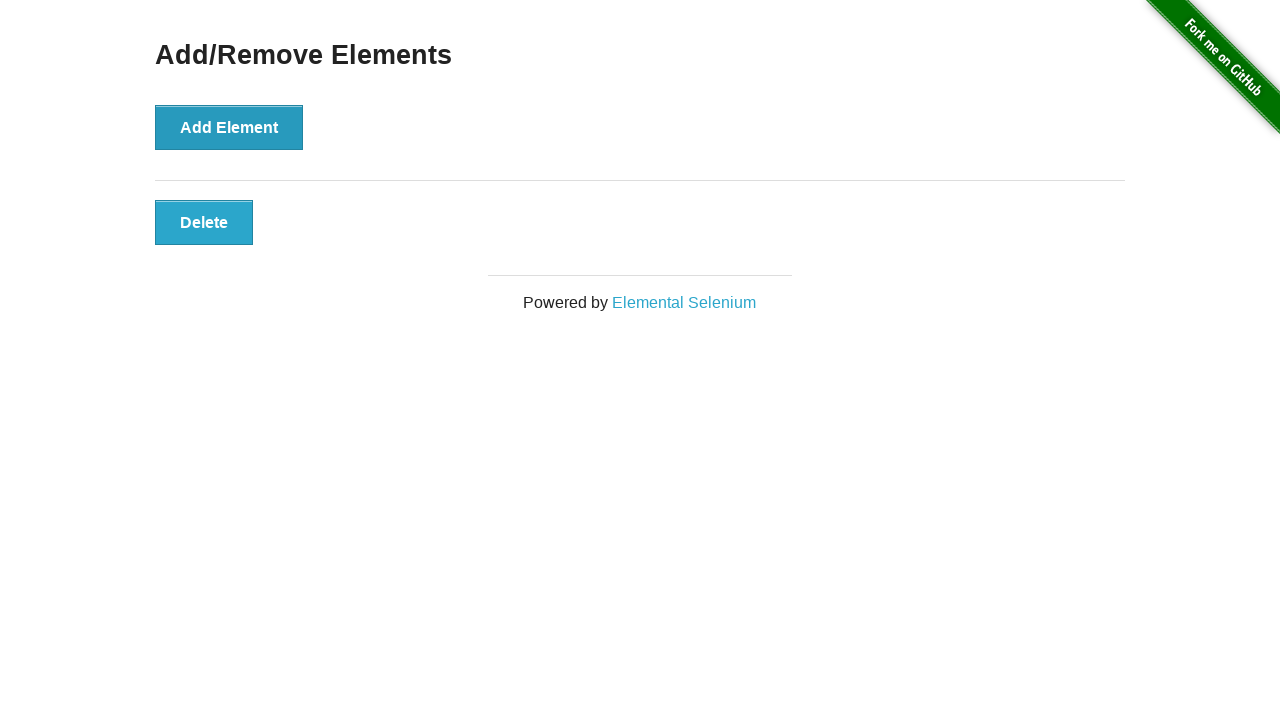

Clicked 'Add Element' button (iteration 2 of 5) at (229, 127) on xpath=//button[text()="Add Element"]
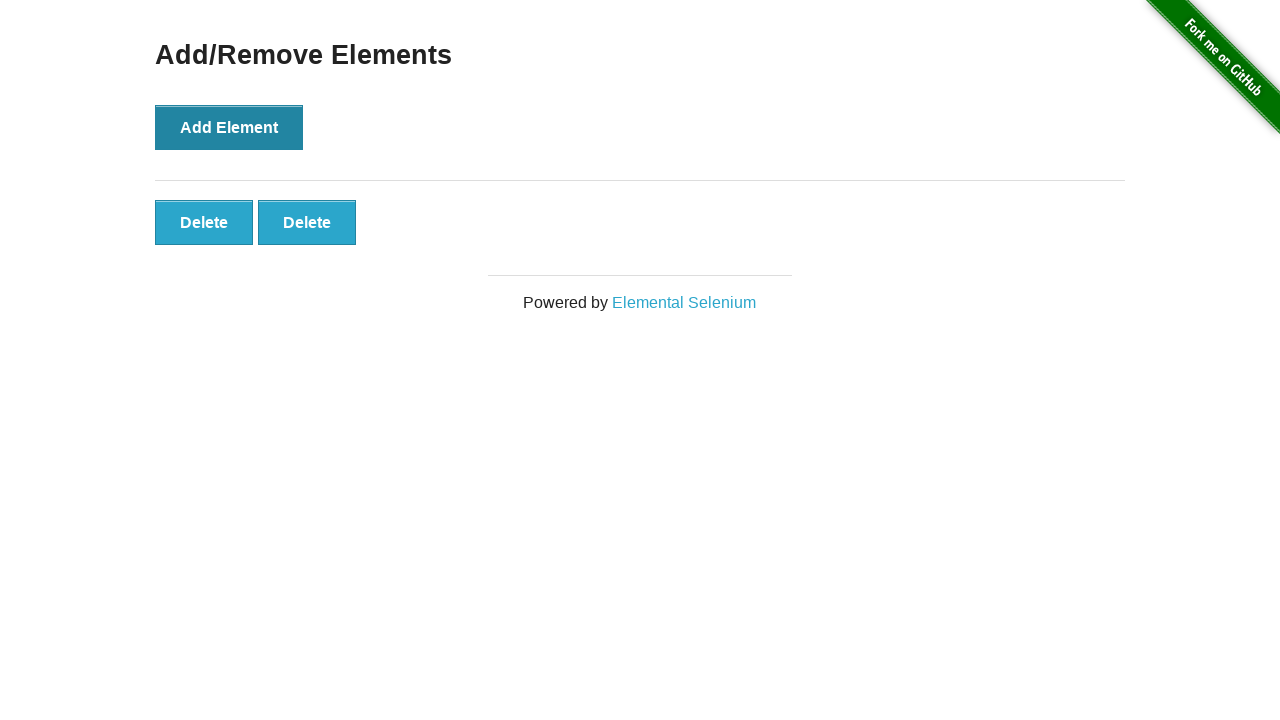

Clicked 'Add Element' button (iteration 3 of 5) at (229, 127) on xpath=//button[text()="Add Element"]
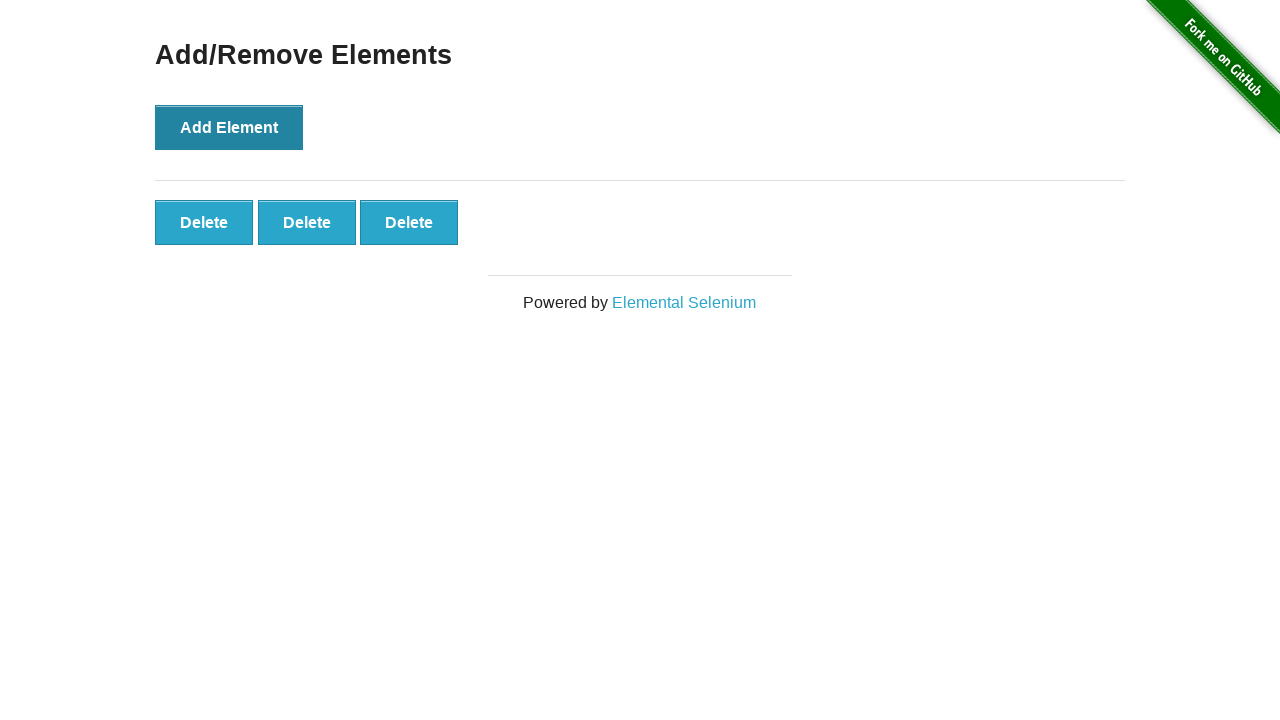

Clicked 'Add Element' button (iteration 4 of 5) at (229, 127) on xpath=//button[text()="Add Element"]
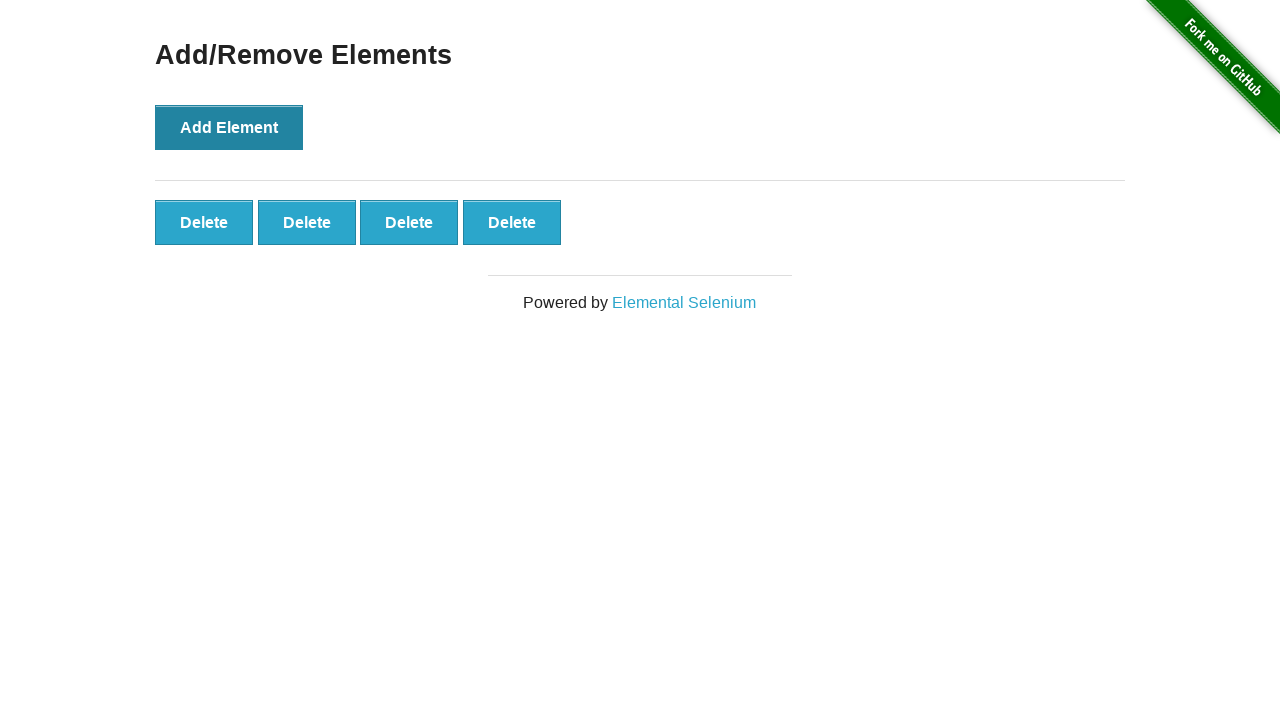

Clicked 'Add Element' button (iteration 5 of 5) at (229, 127) on xpath=//button[text()="Add Element"]
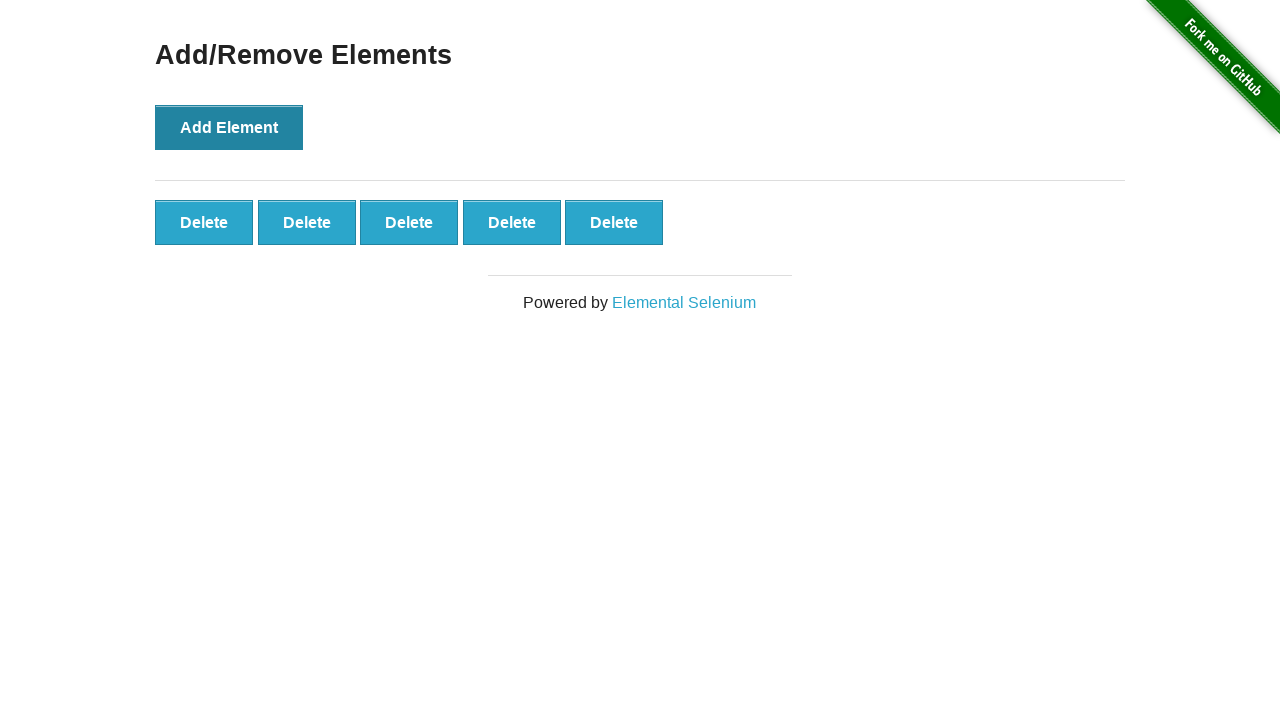

Delete buttons appeared after adding elements
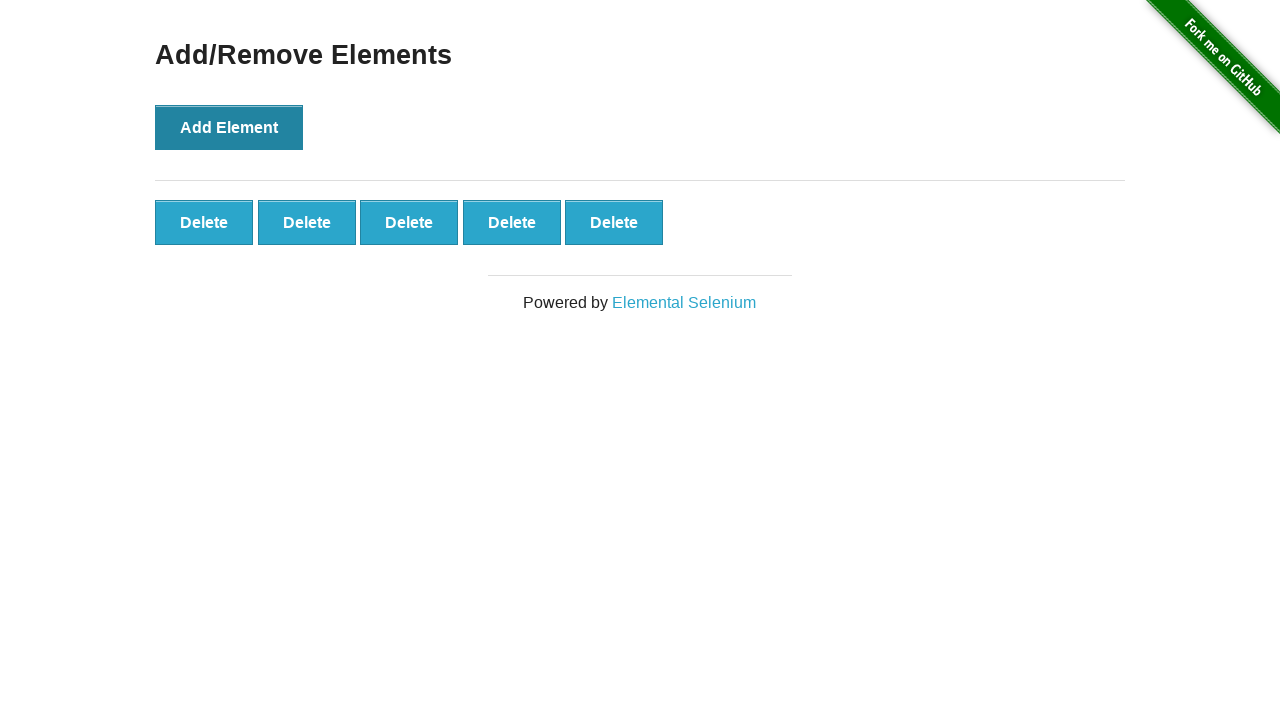

Located all Delete buttons on the page
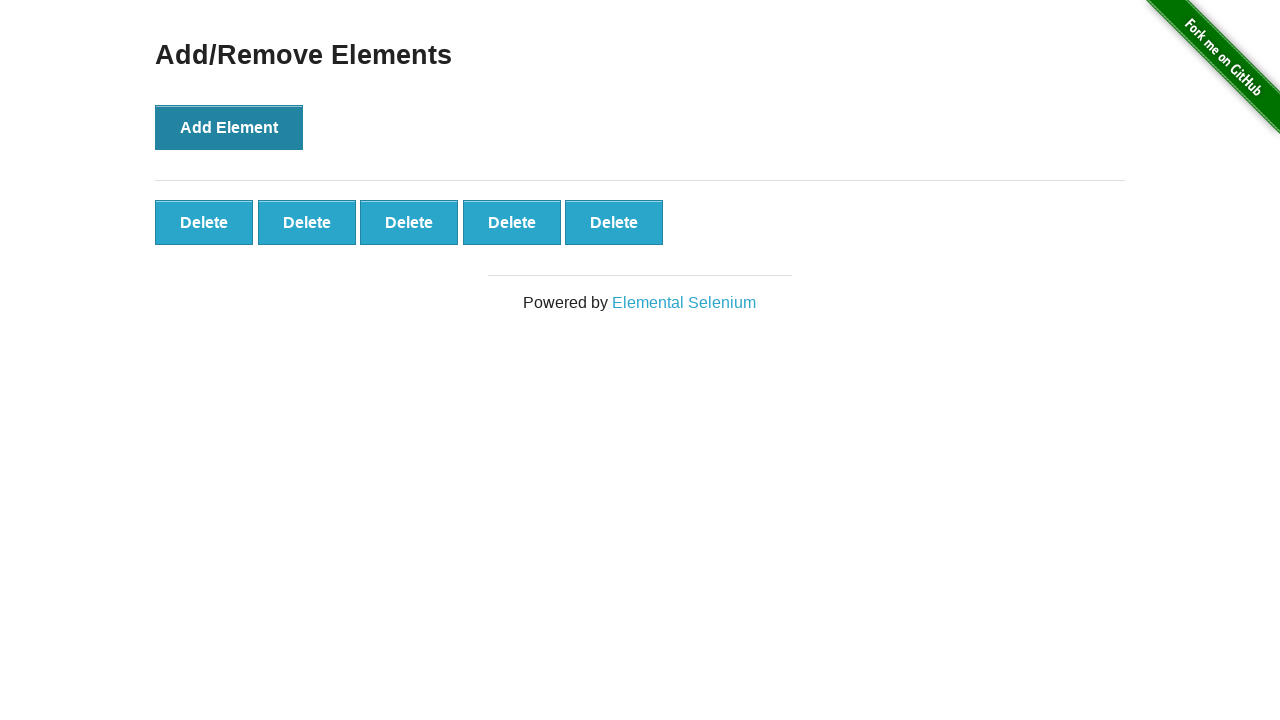

Verified that the 5th Delete button is present
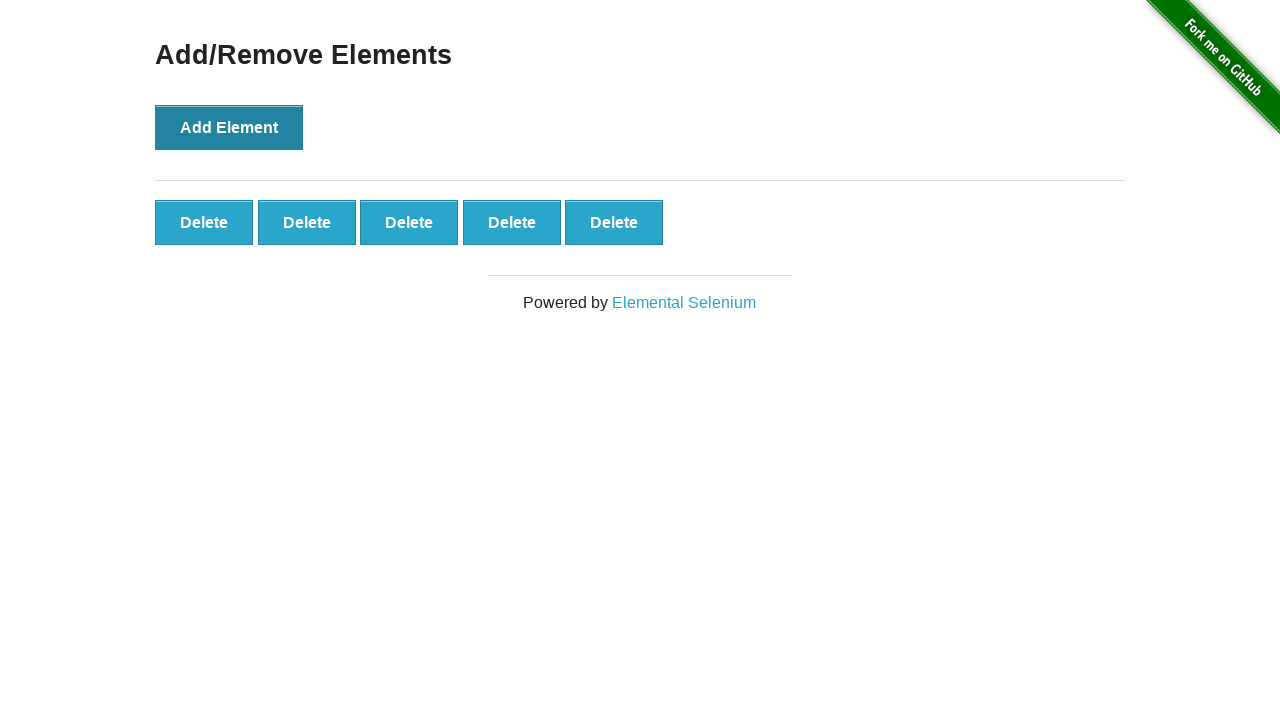

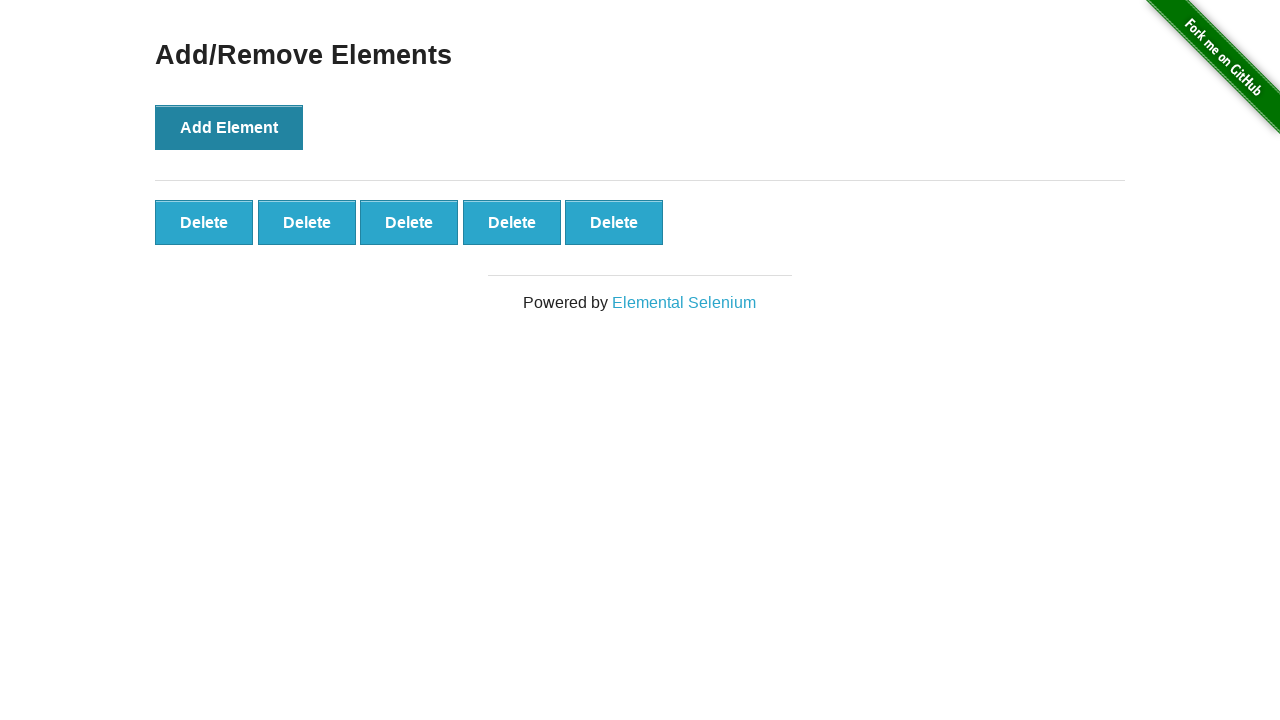